Tests textarea input functionality by entering text into a textarea field

Starting URL: https://www.selenium.dev/selenium/web/web-form.html

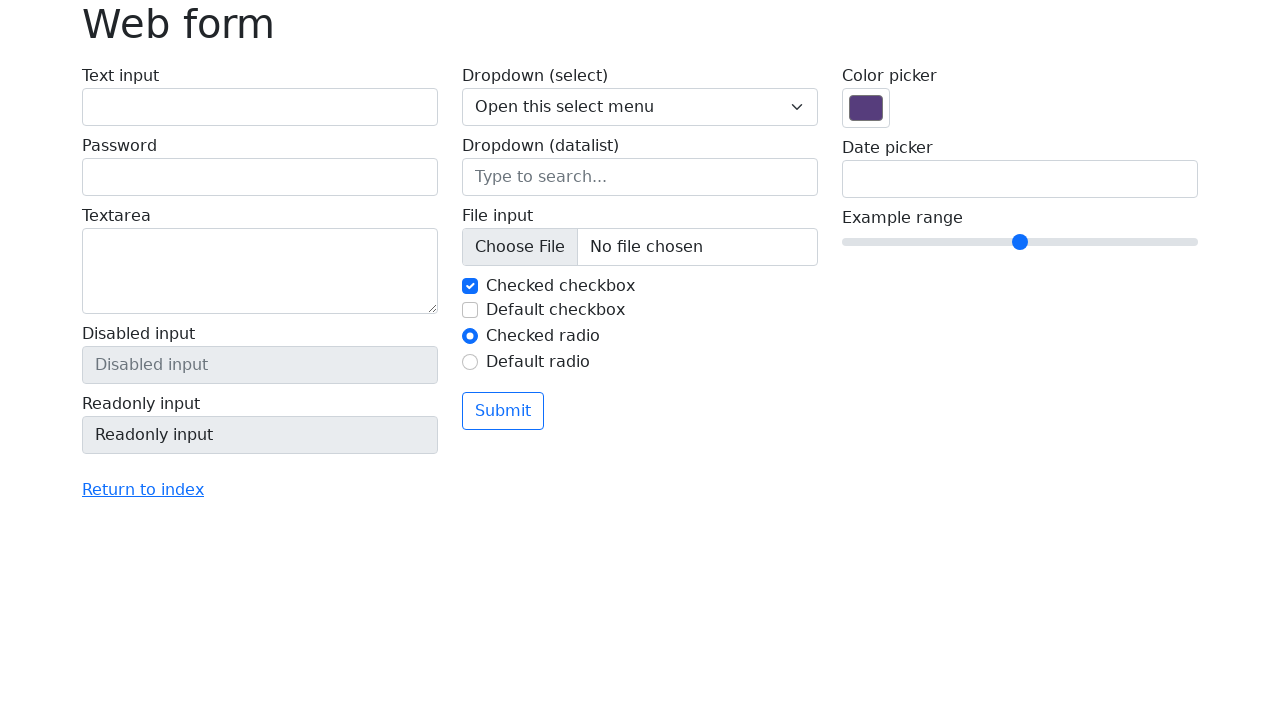

Filled textarea field with 40 'a' characters on textarea[name='my-textarea']
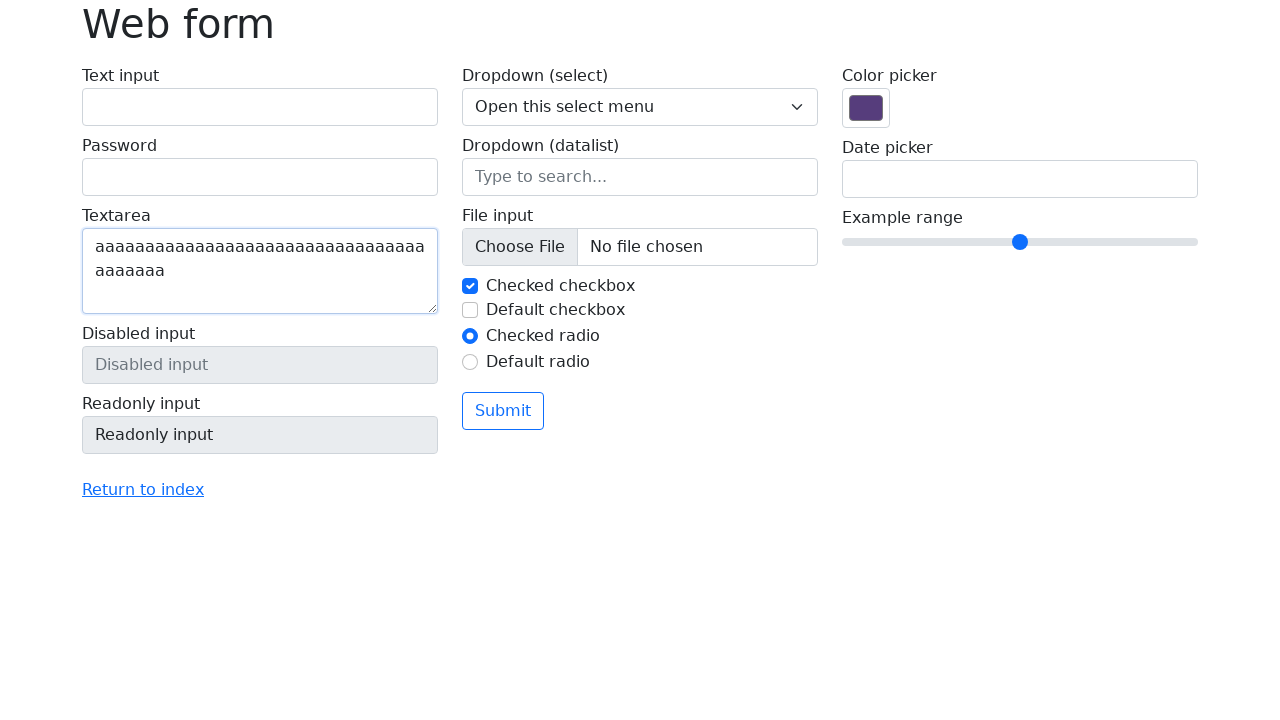

Verified textarea contains the expected 40 'a' characters
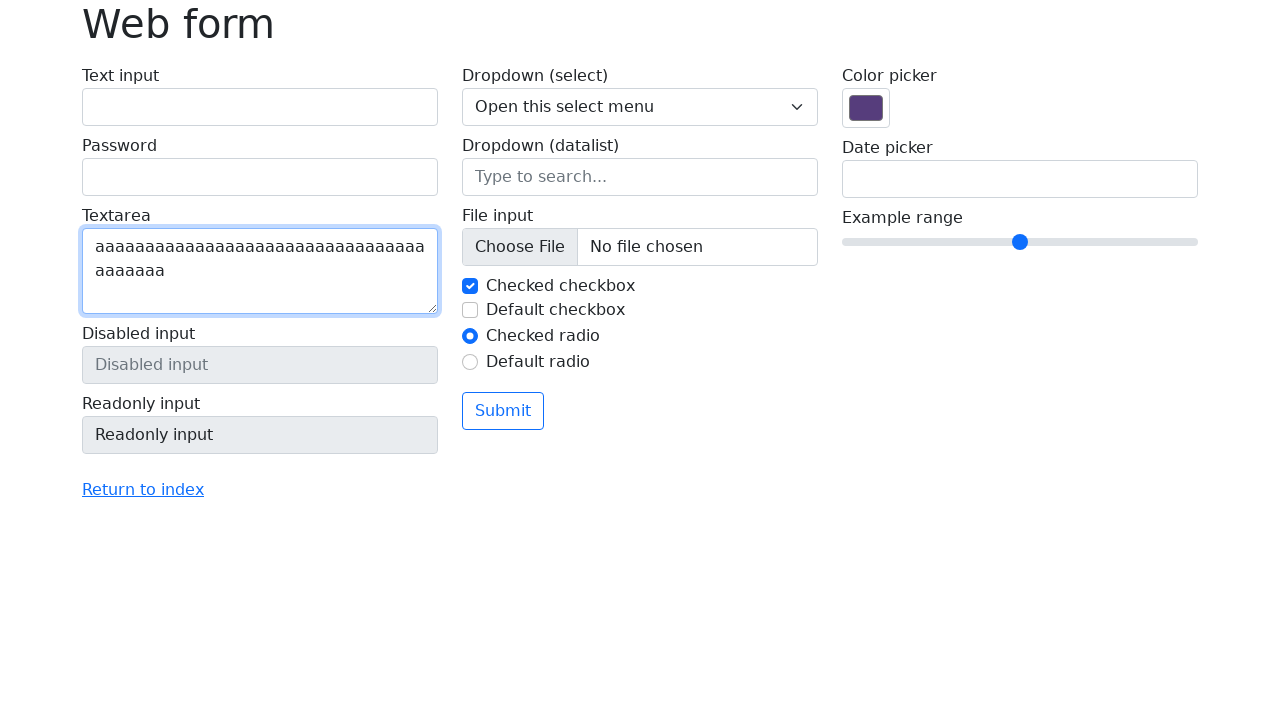

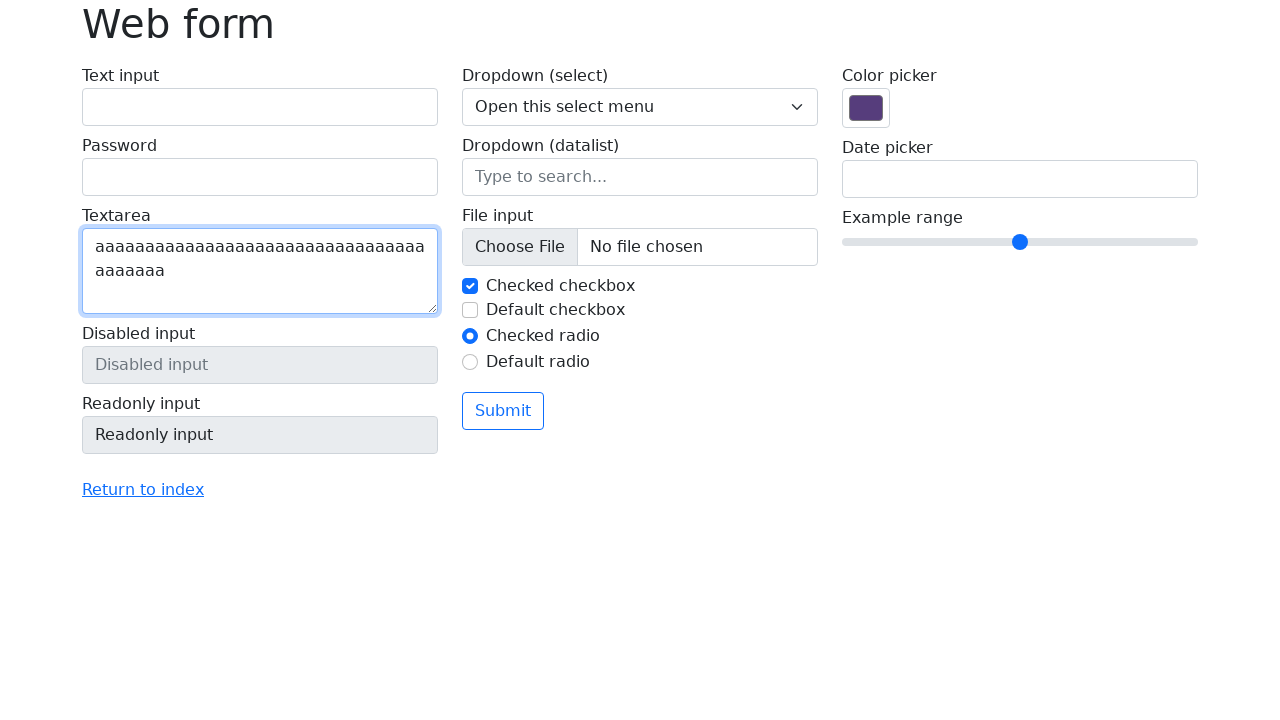